Tests button states on an Angular reactive form by checking if submit buttons are enabled and retrieving button text

Starting URL: https://angular-reactive-forms-zvzqvd.stackblitz.io/

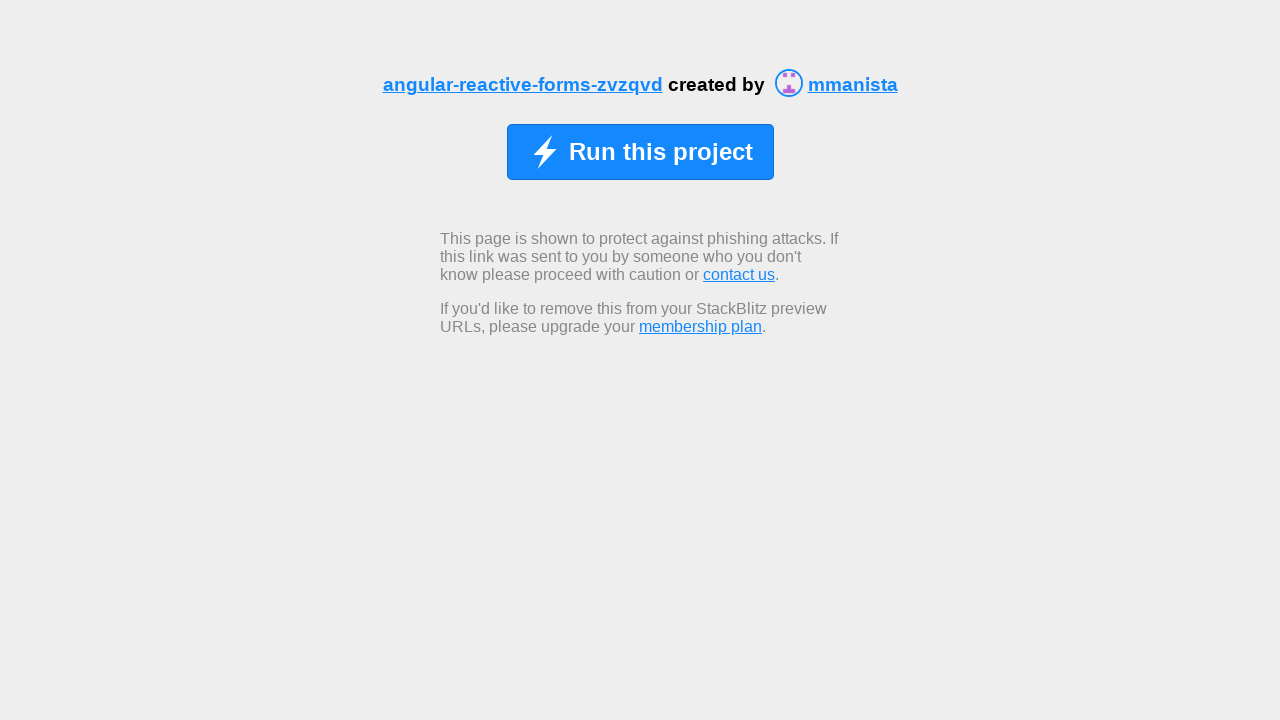

Clicked 'Run this project' button to load the Angular reactive form at (640, 152) on xpath=//button[normalize-space()='Run this project']
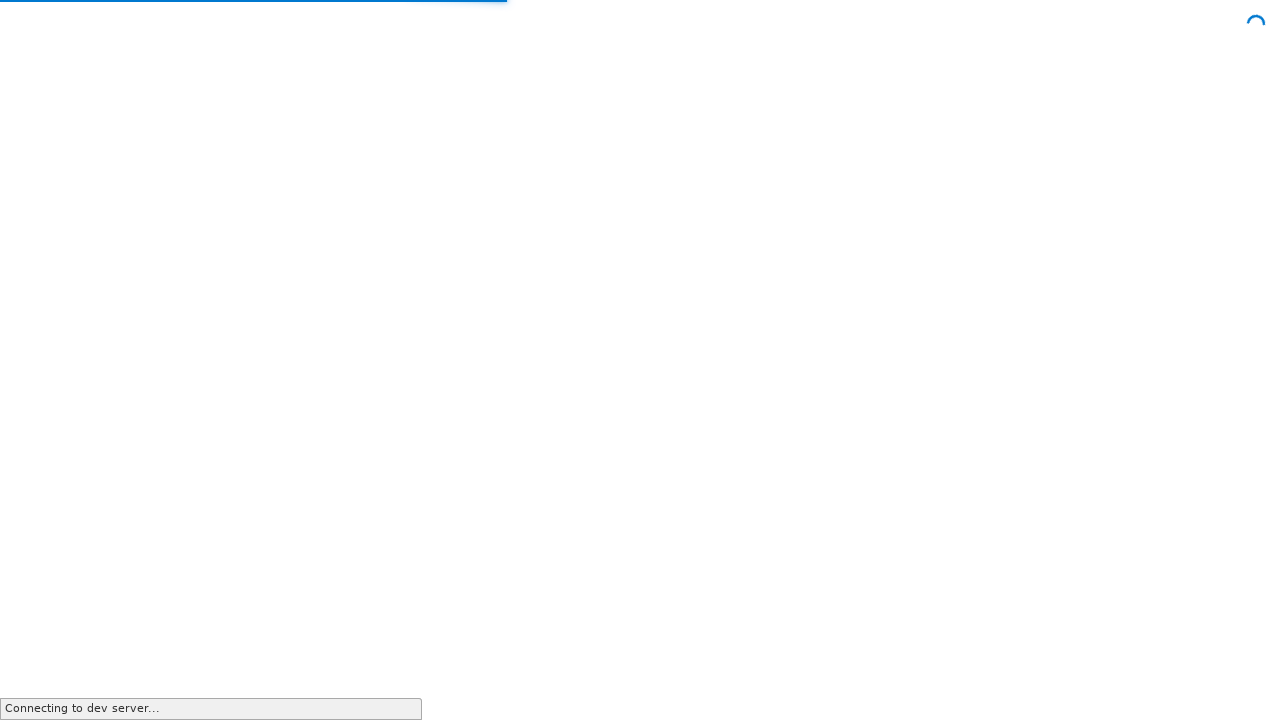

Waited for Submit button to appear, form has loaded
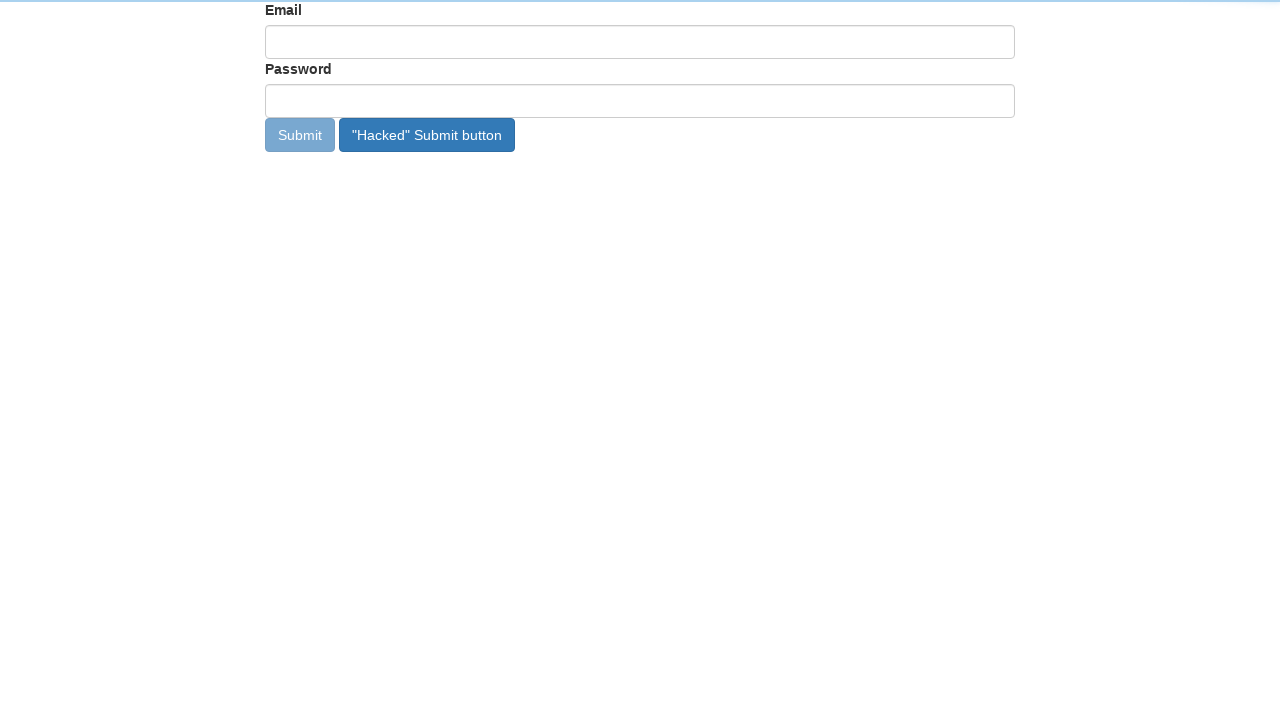

Checked Submit button enabled state: False
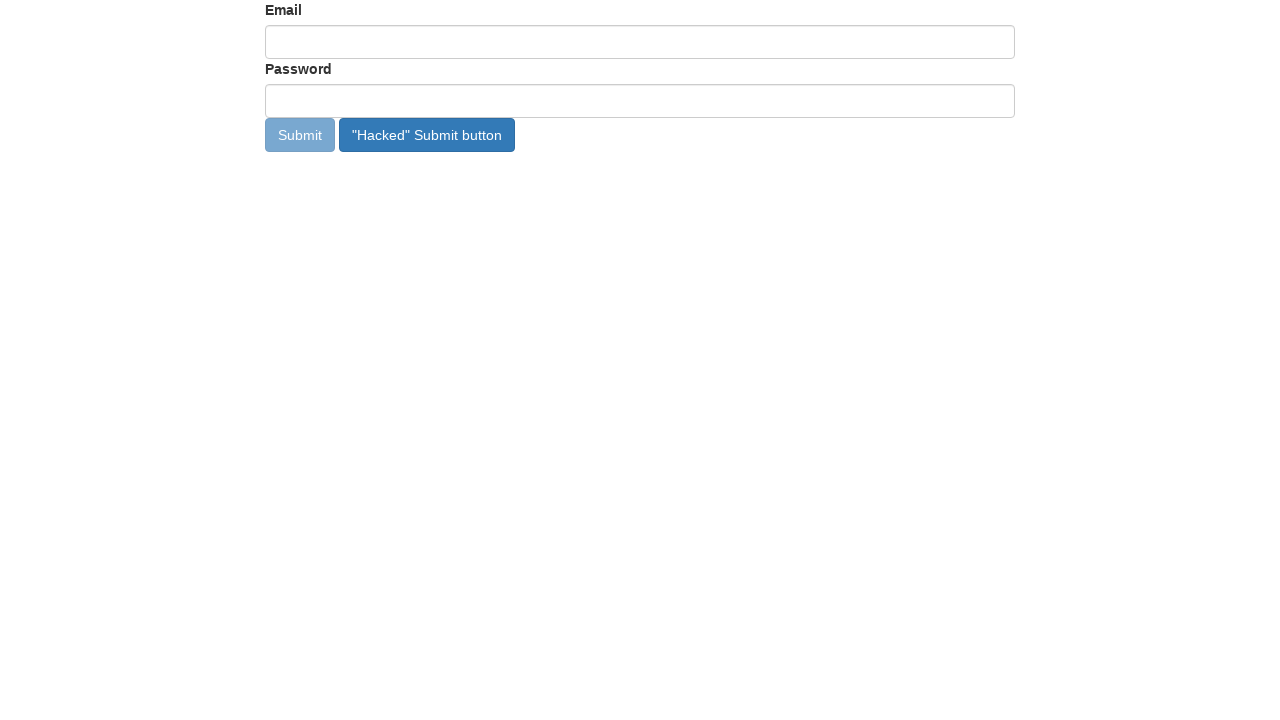

Checked 'Hacked' Submit button enabled state: True
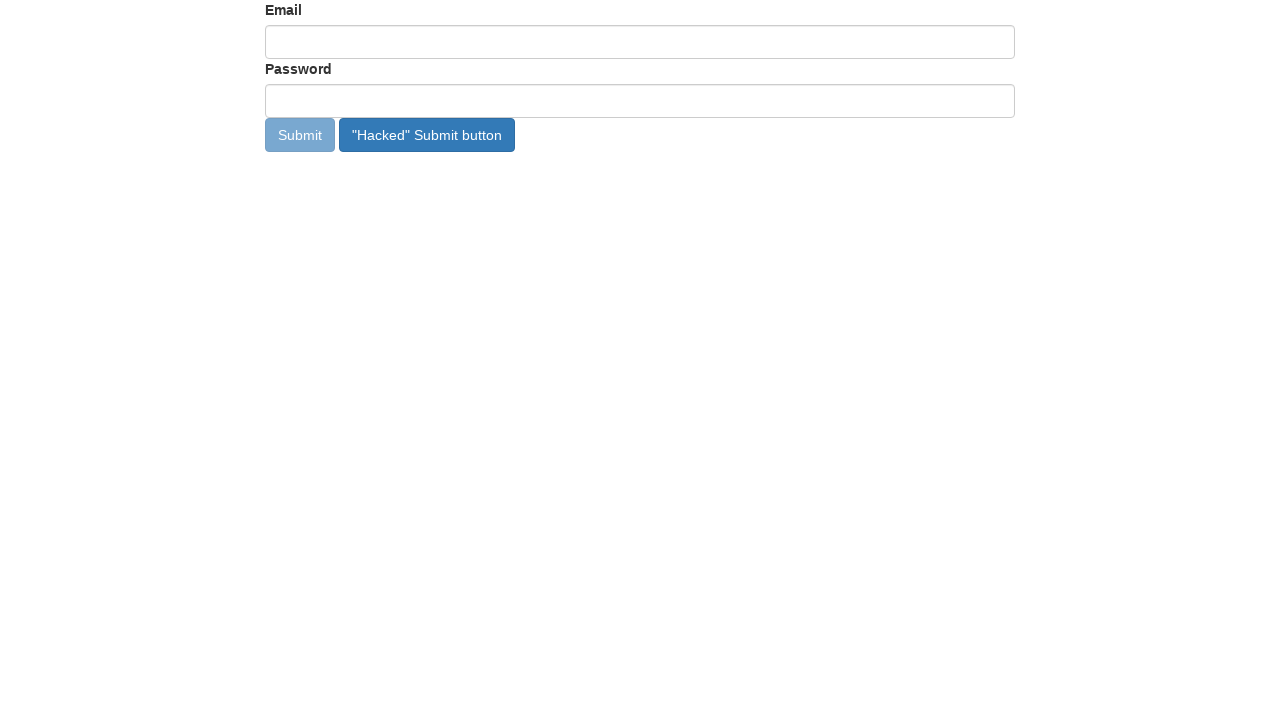

Retrieved 'Hacked' Submit button text: "Hacked" Submit button
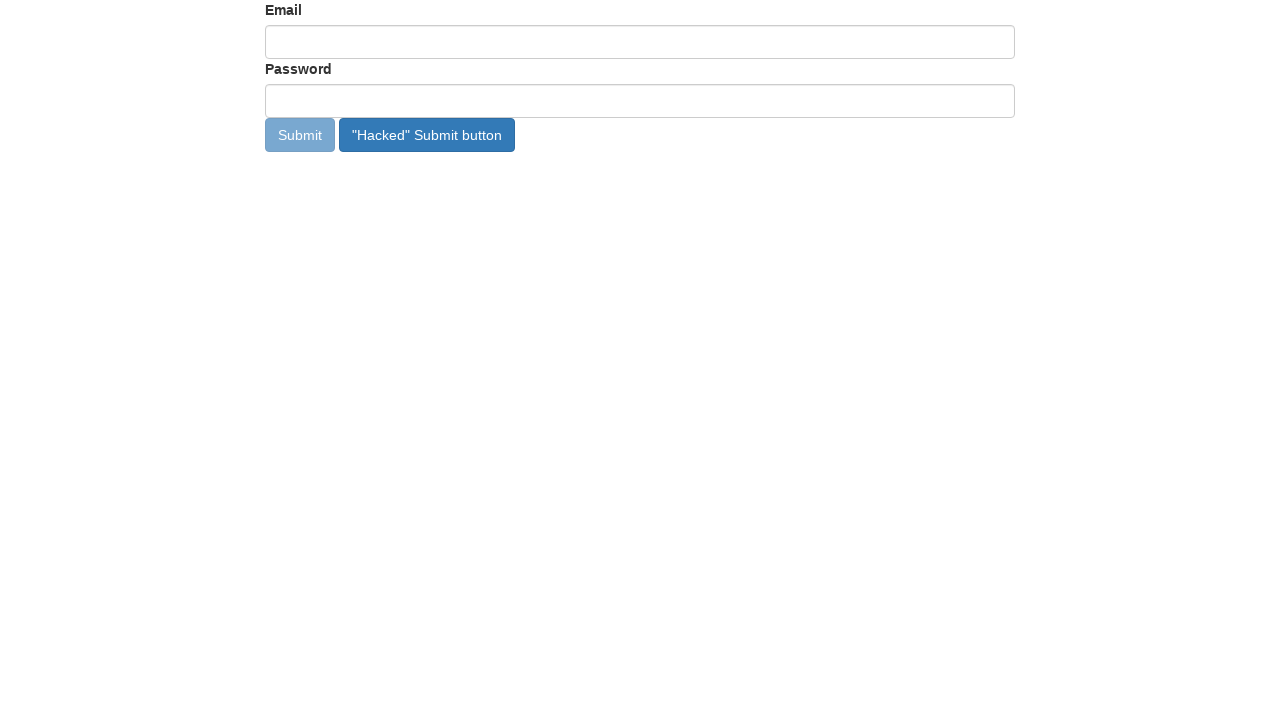

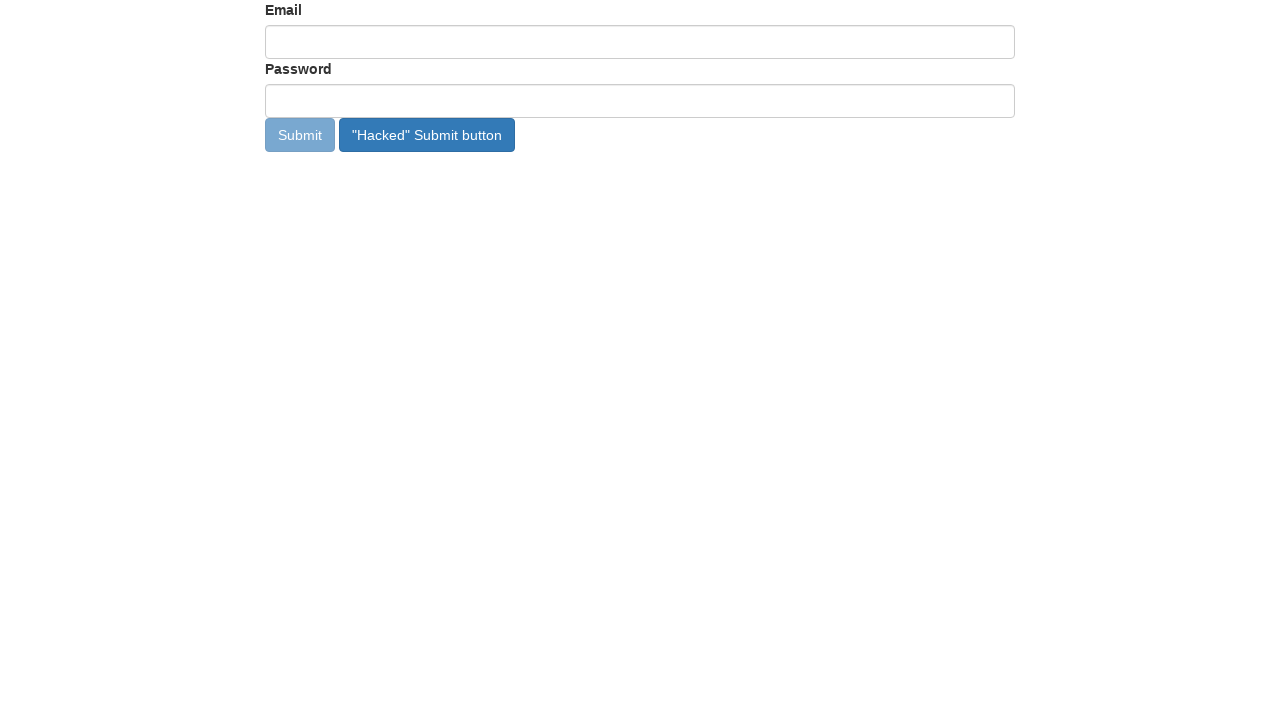